Navigates to the Woodland website homepage

Starting URL: https://www.woodlandworldwide.com/

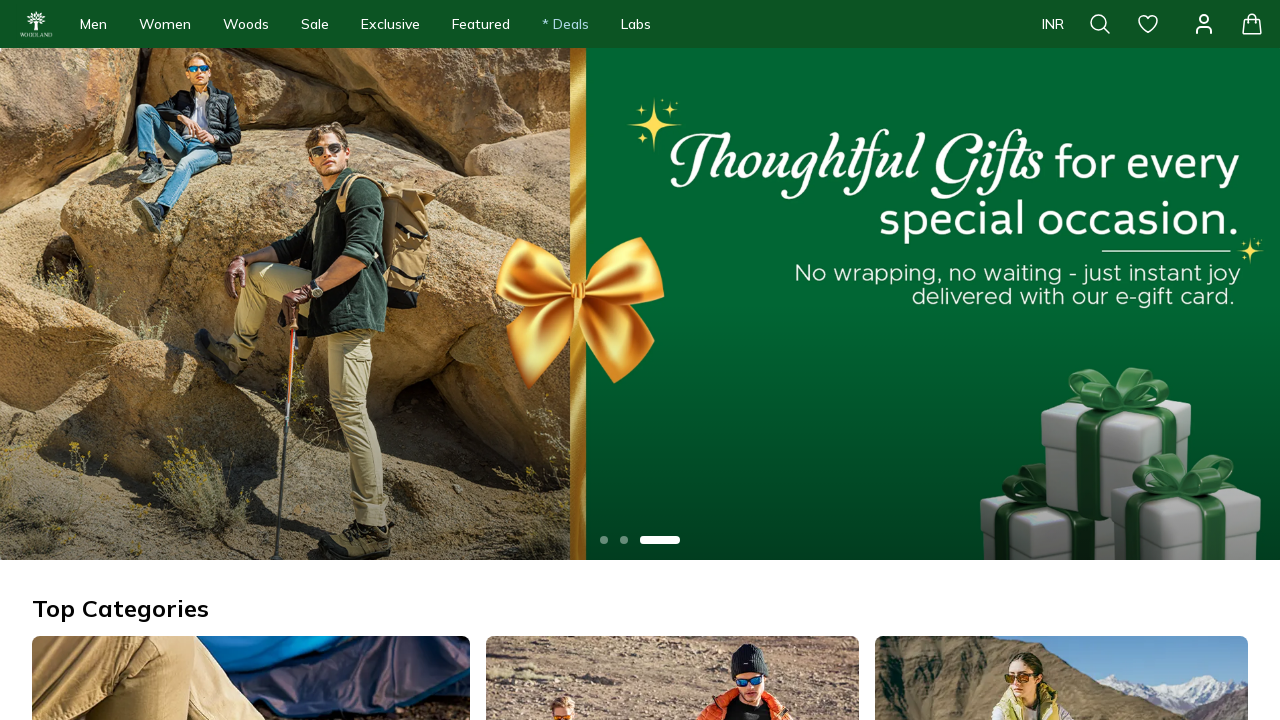

Waited for Woodland homepage to fully load (networkidle)
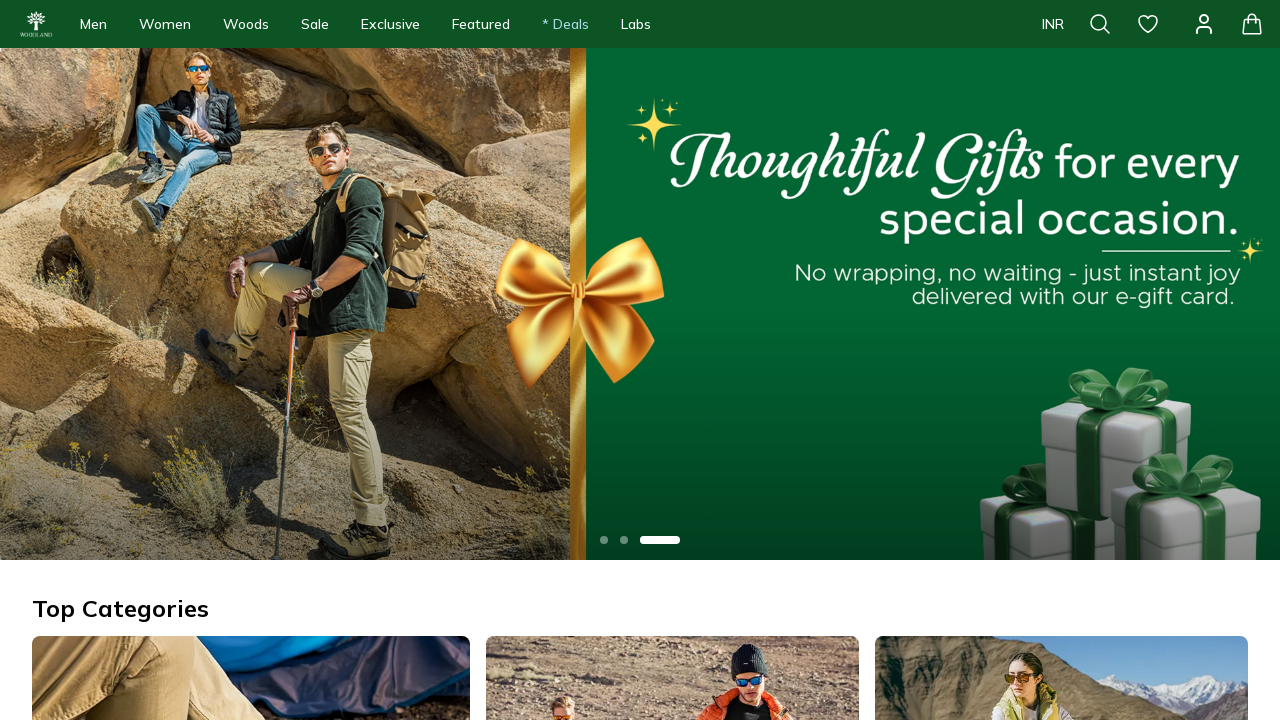

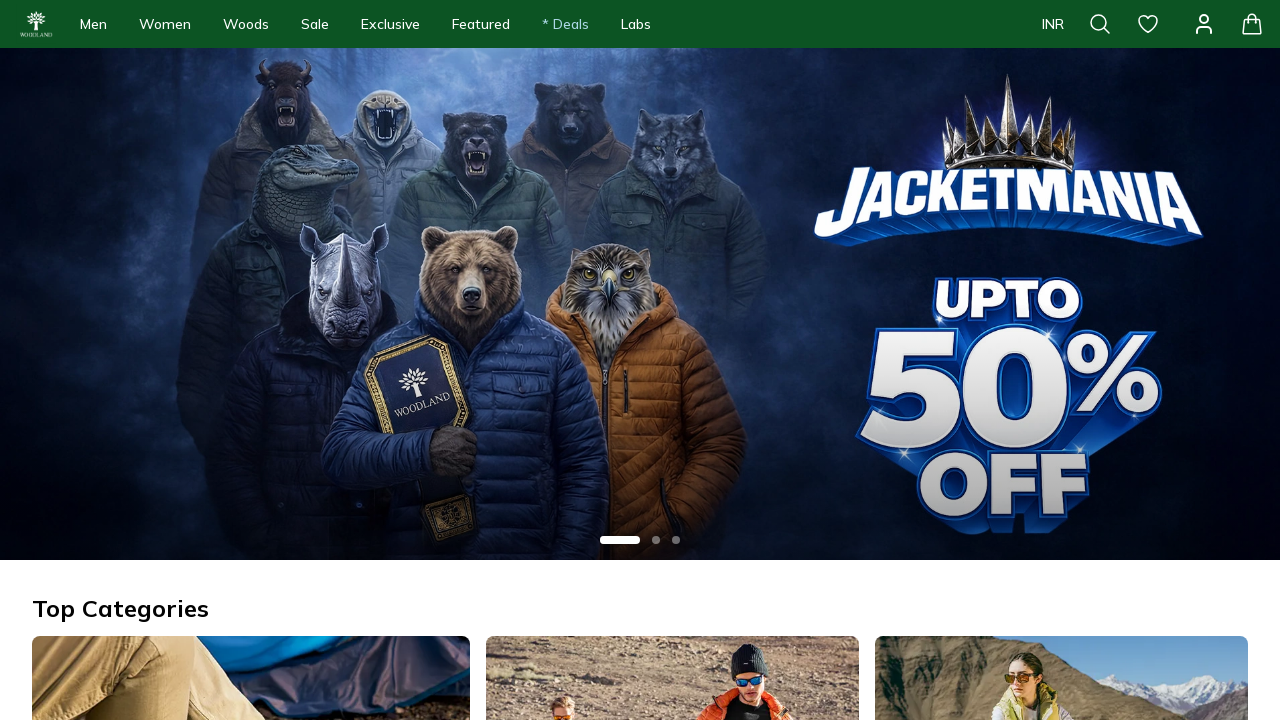